Tests checkbox interactions on a webpage by verifying checkbox states (displayed, enabled, selected) and clicking on multiple checkboxes including a single checkbox and a series of checkboxes at specific positions.

Starting URL: https://faculty.washington.edu/chudler/java/boxes.html

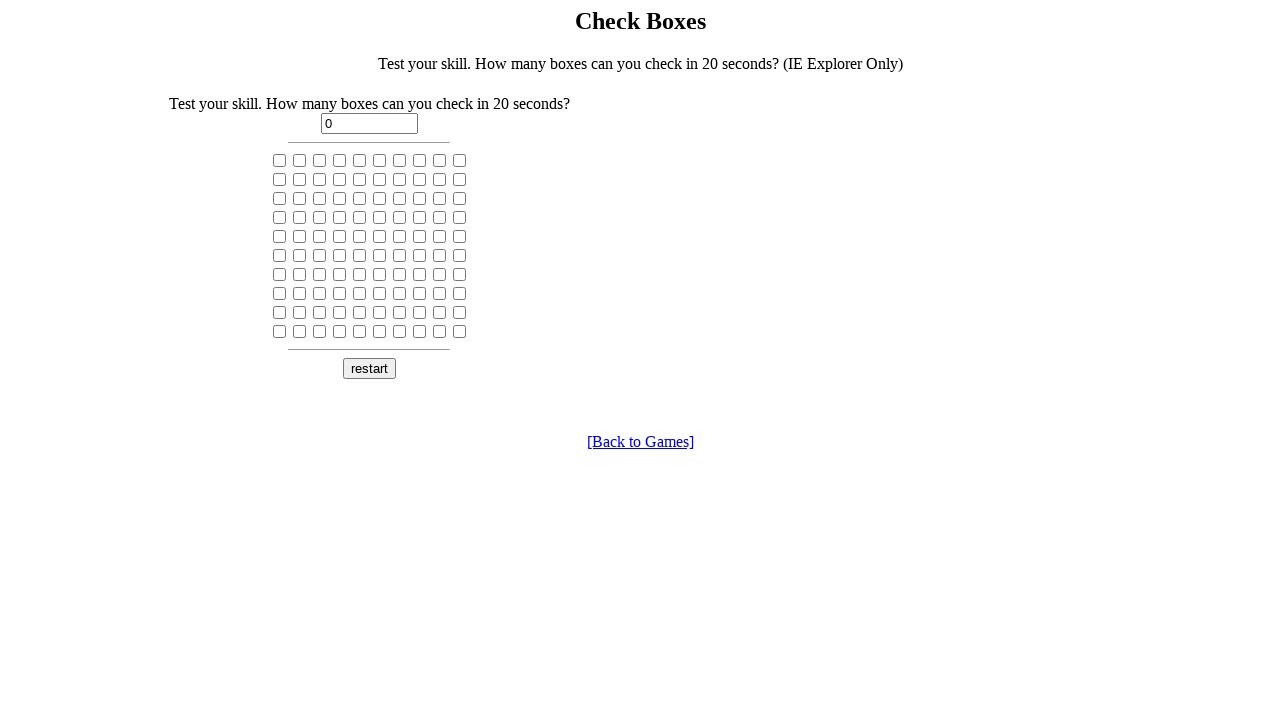

Navigated to checkbox demo page
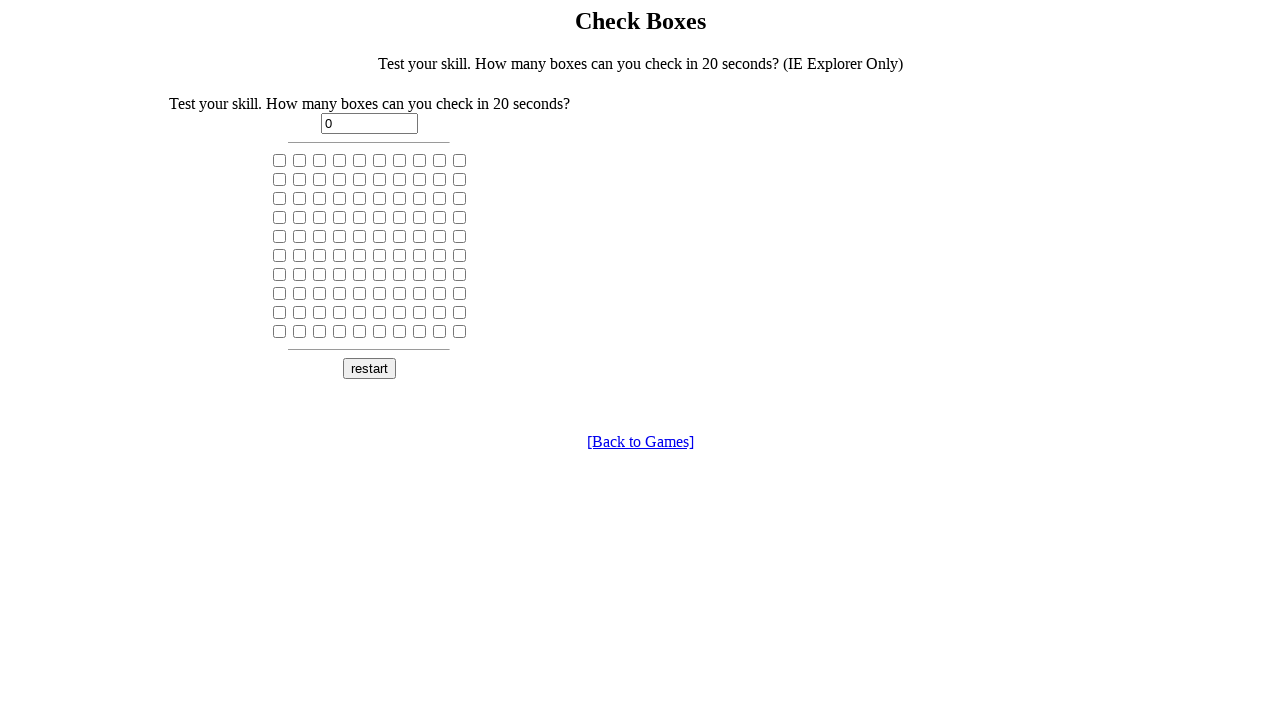

Located the 5th checkbox element
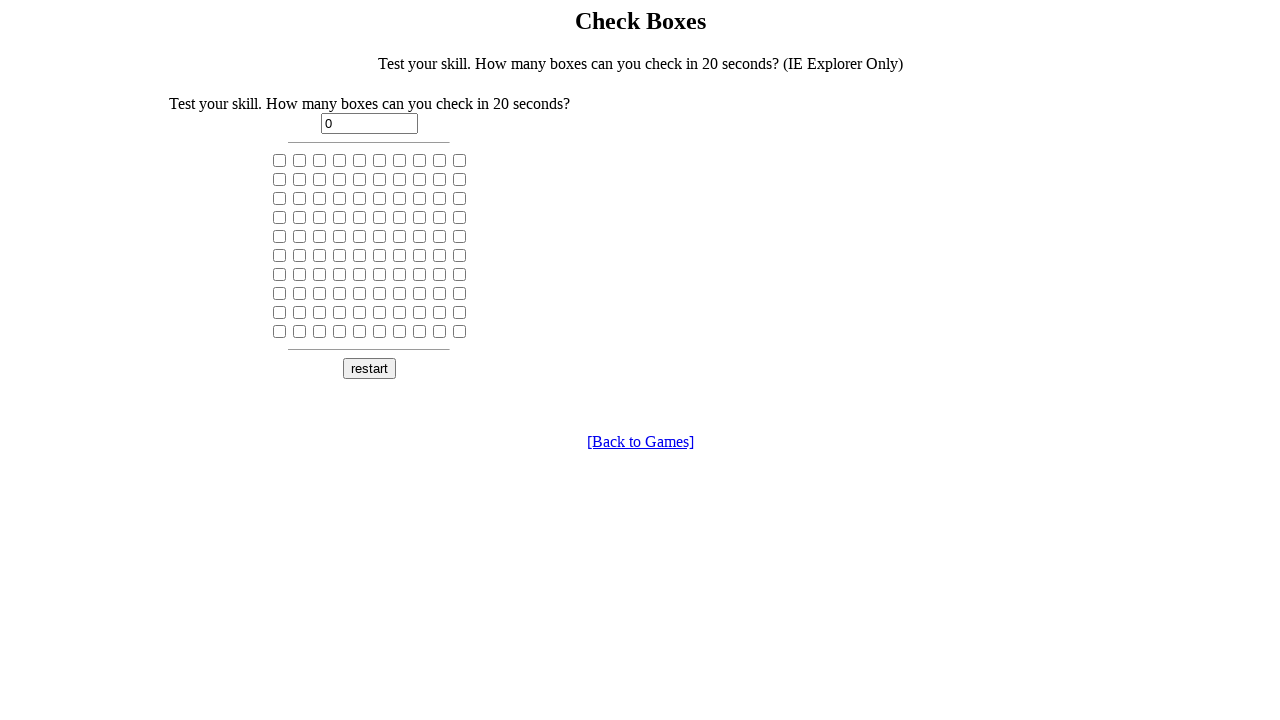

Verified that 5th checkbox is visible
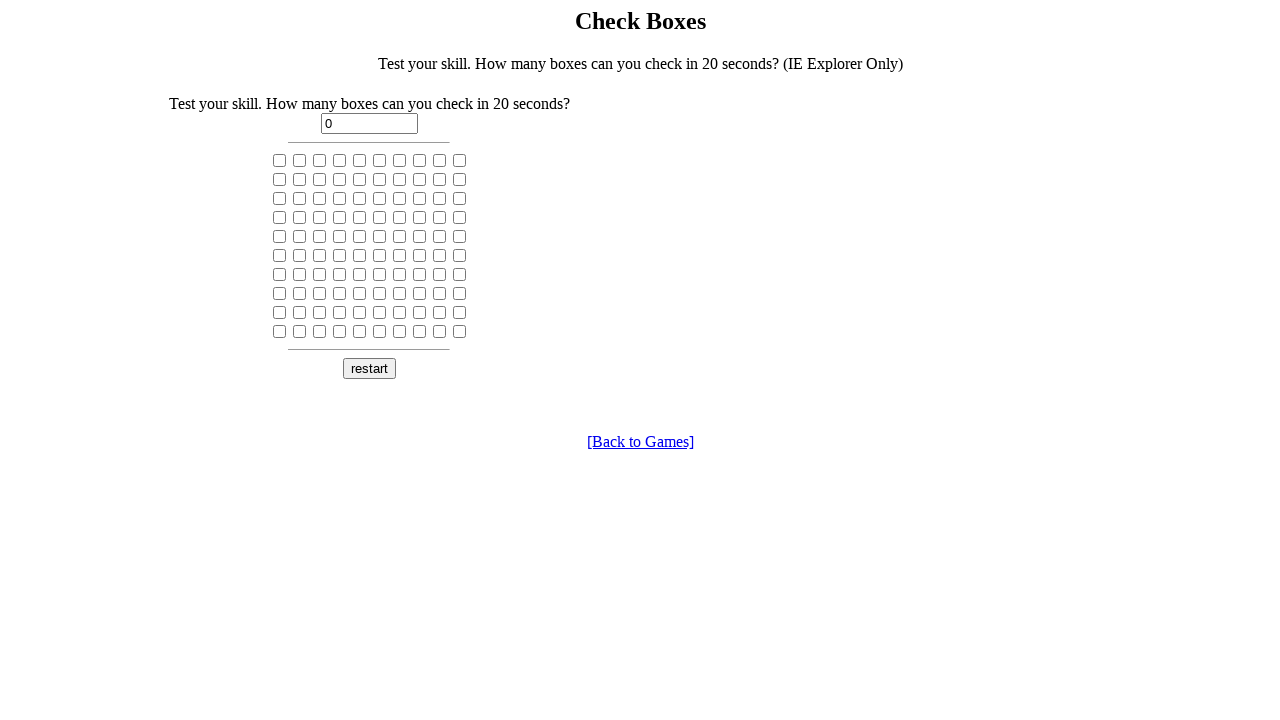

Verified that 5th checkbox is enabled
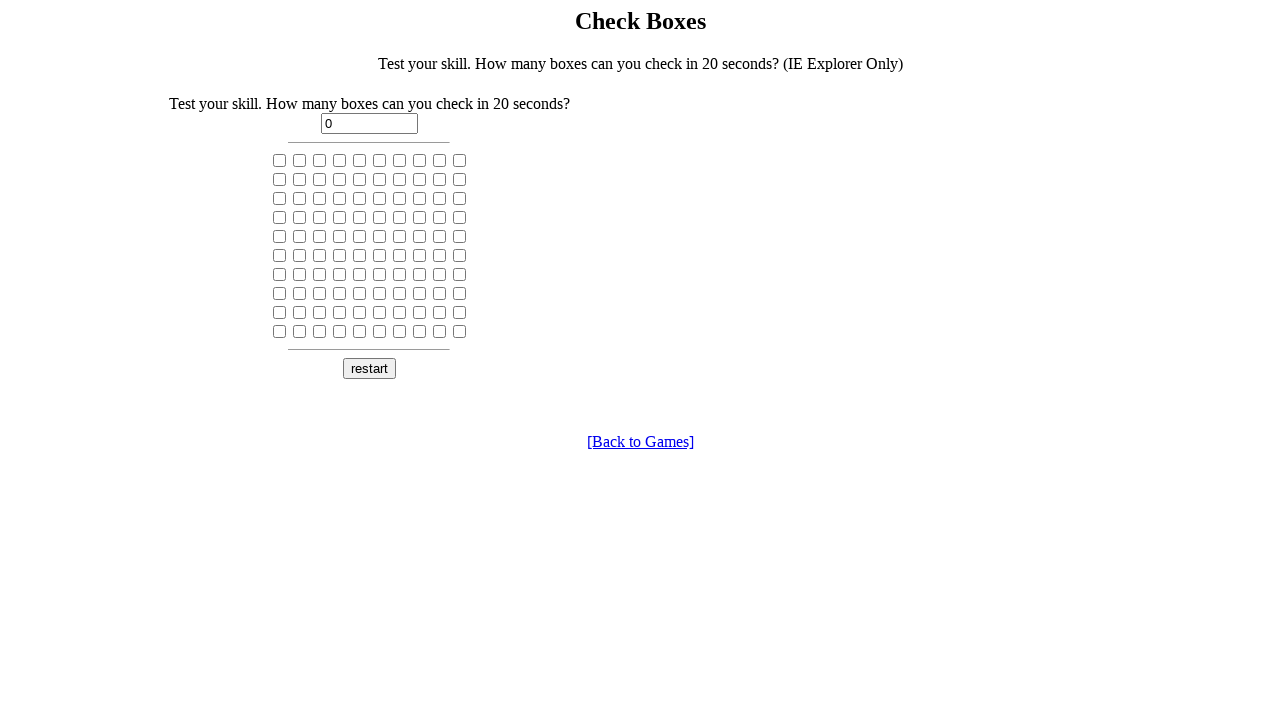

Checked initial state of 5th checkbox: False
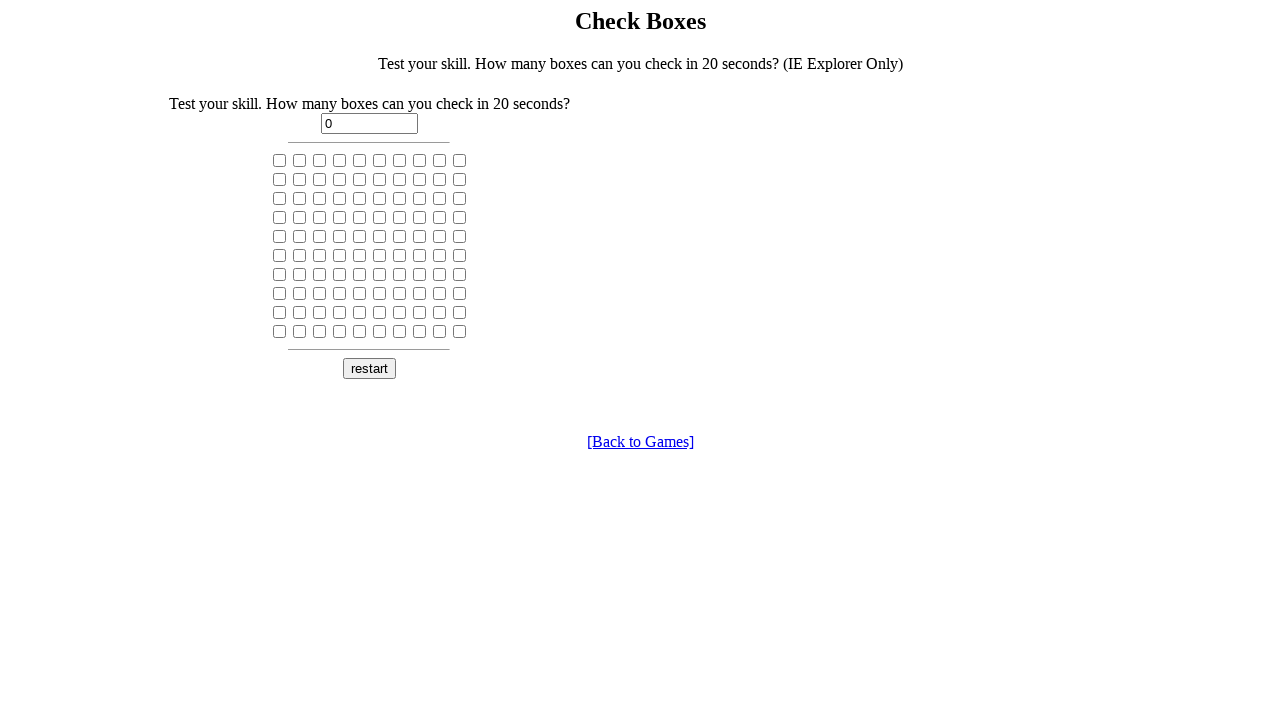

Clicked the 5th checkbox at (360, 160) on xpath=//input[@type='checkbox'] >> nth=4
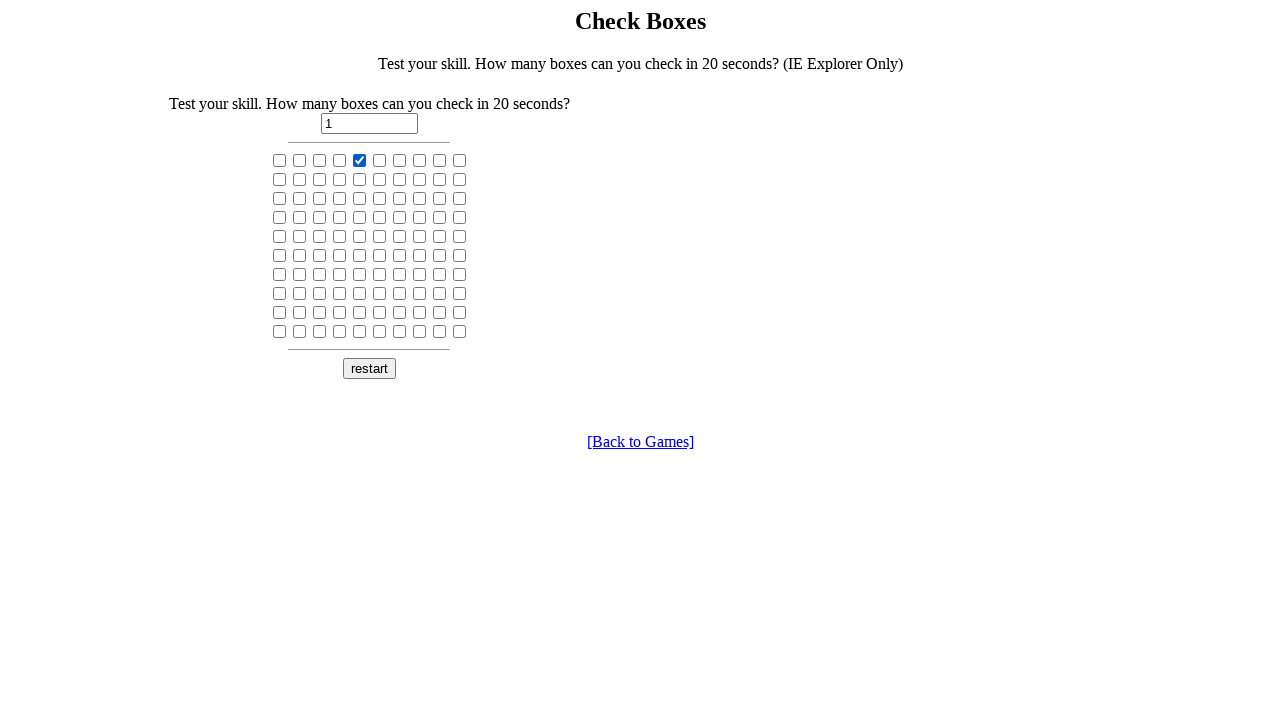

Verified that 5th checkbox is now selected
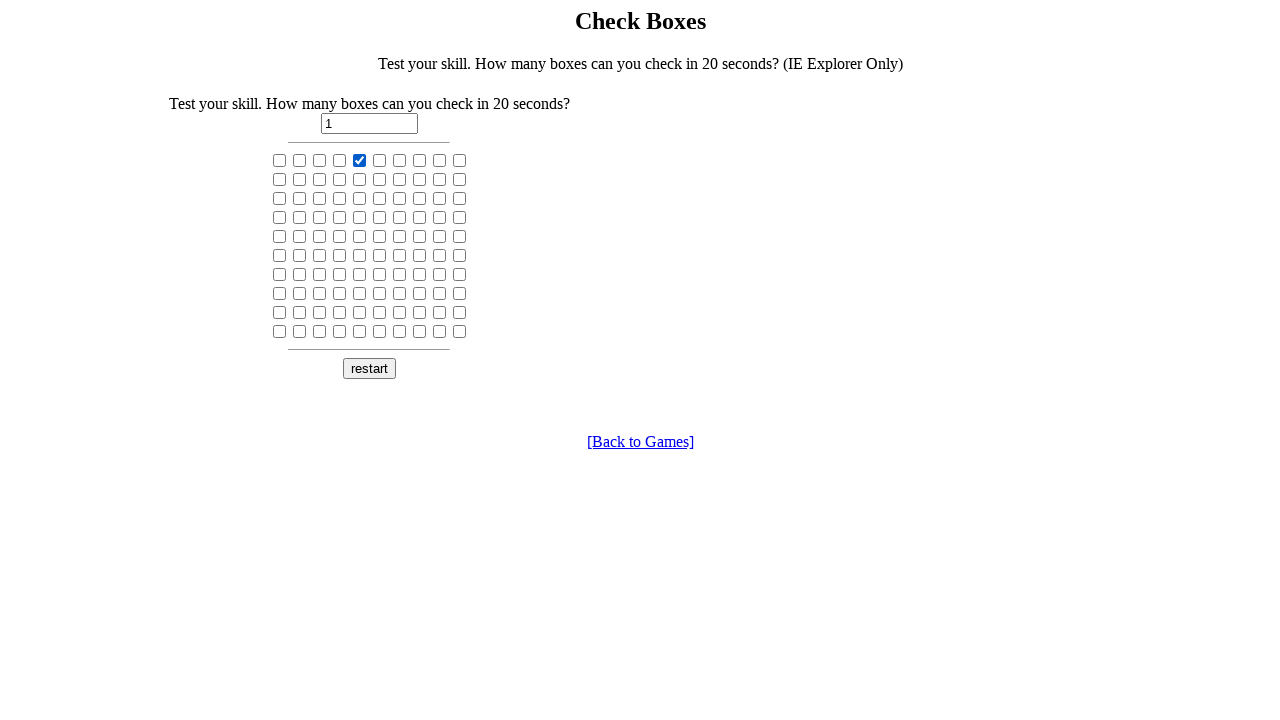

Clicked checkbox at index 11 at (300, 179) on xpath=//input[@type='checkbox'] >> nth=11
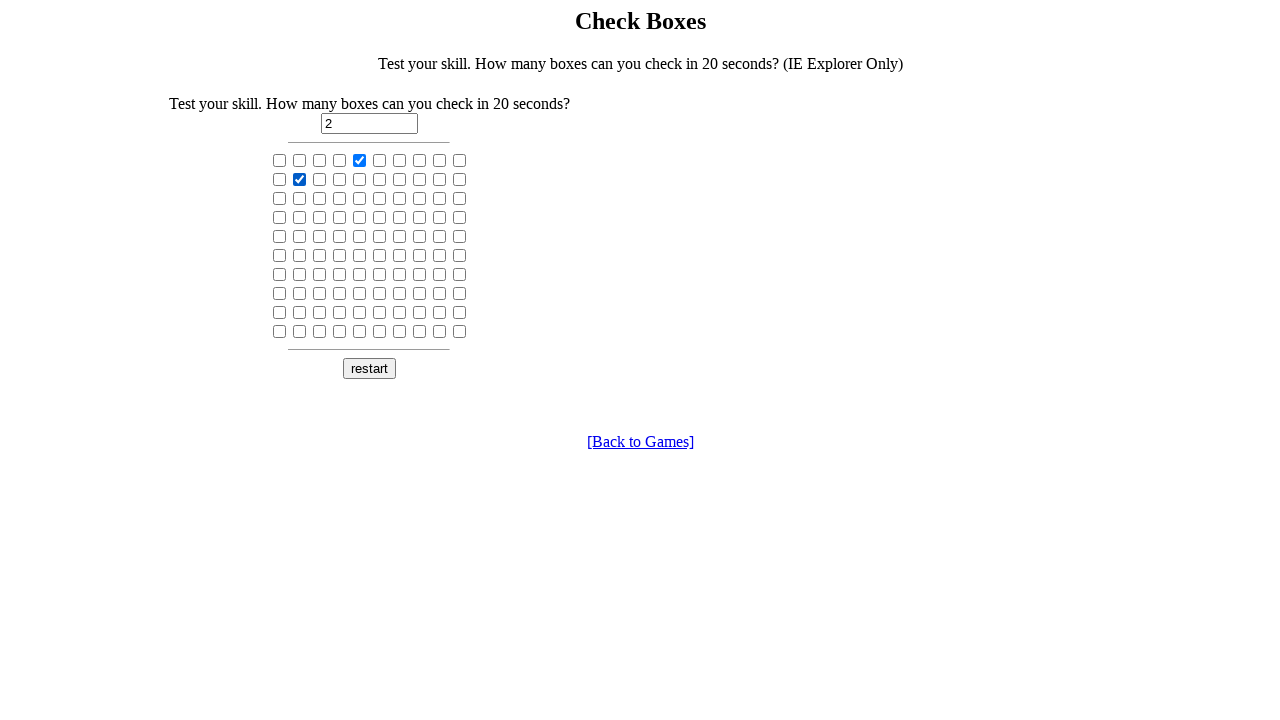

Clicked checkbox at index 23 at (340, 198) on xpath=//input[@type='checkbox'] >> nth=23
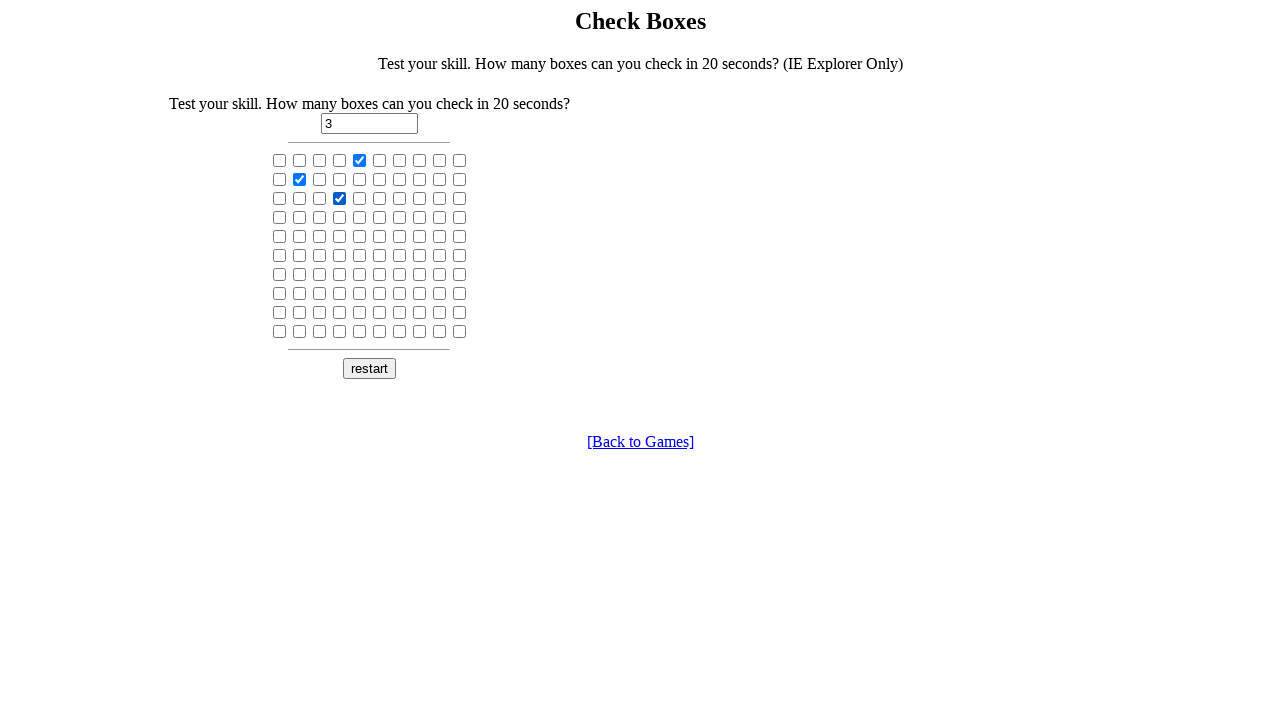

Clicked checkbox at index 35 at (380, 217) on xpath=//input[@type='checkbox'] >> nth=35
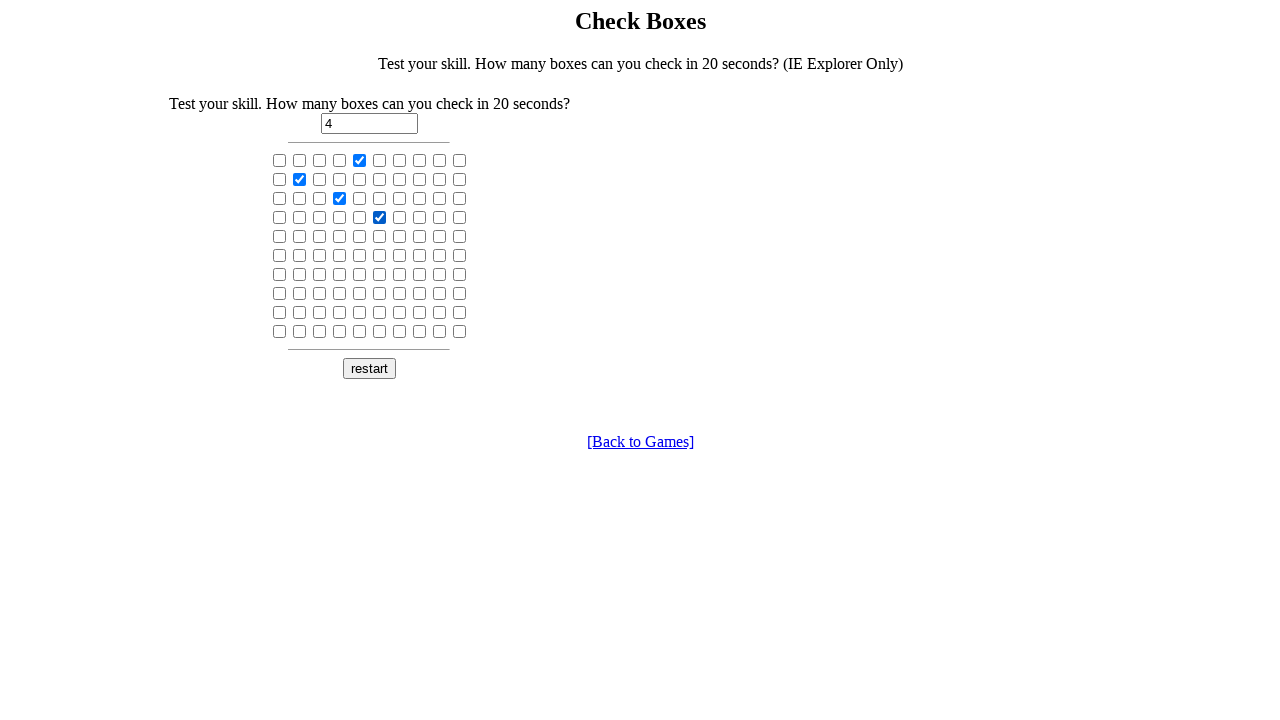

Clicked checkbox at index 58 at (440, 255) on xpath=//input[@type='checkbox'] >> nth=58
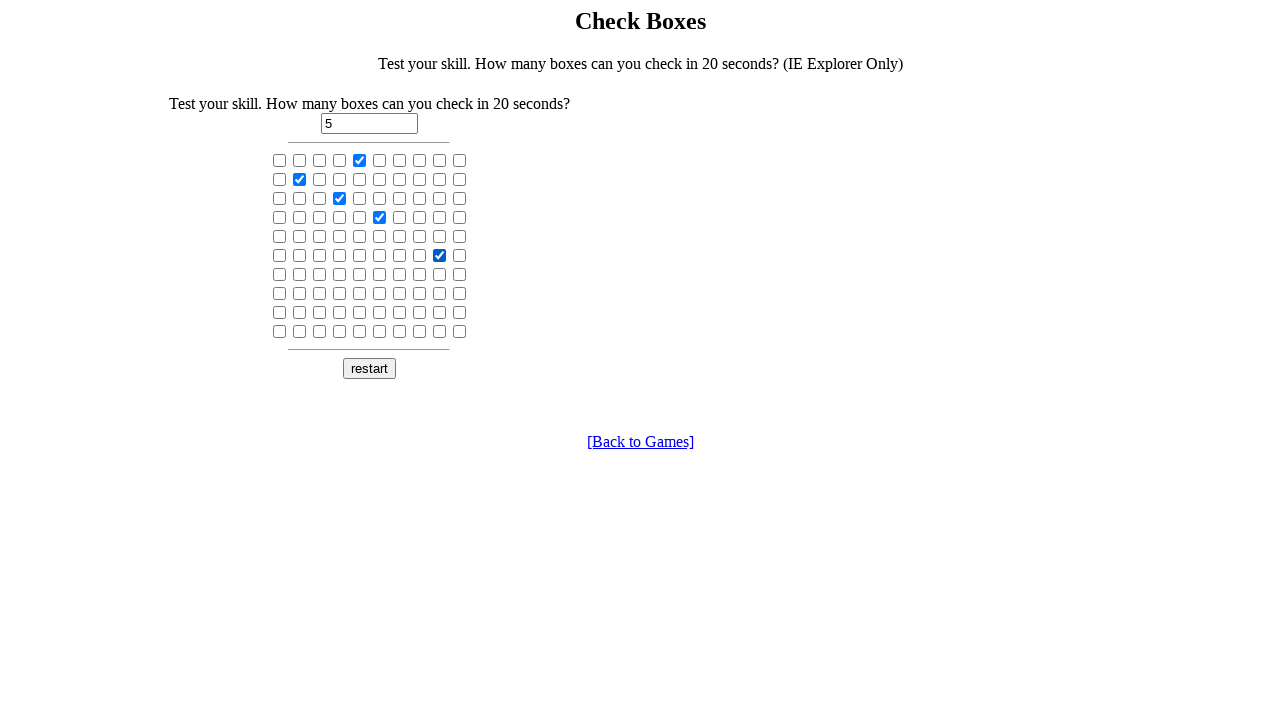

Clicked checkbox at index 61 at (300, 274) on xpath=//input[@type='checkbox'] >> nth=61
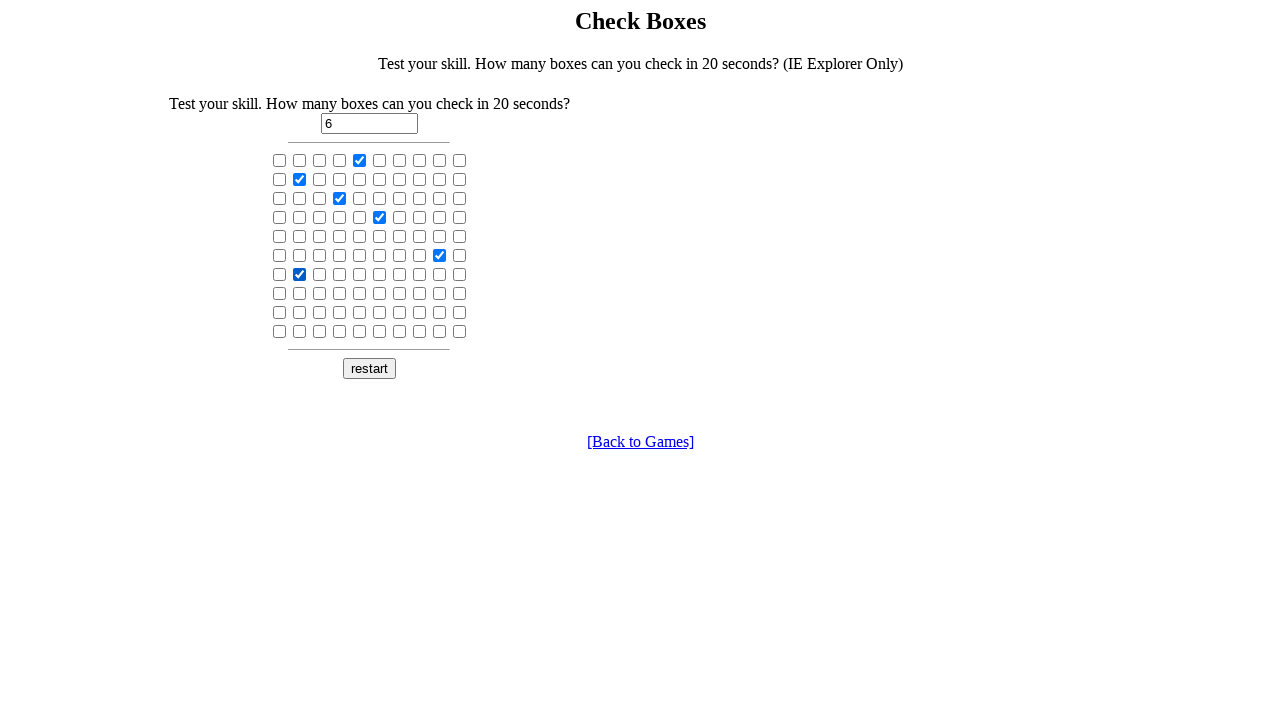

Clicked checkbox at index 74 at (360, 293) on xpath=//input[@type='checkbox'] >> nth=74
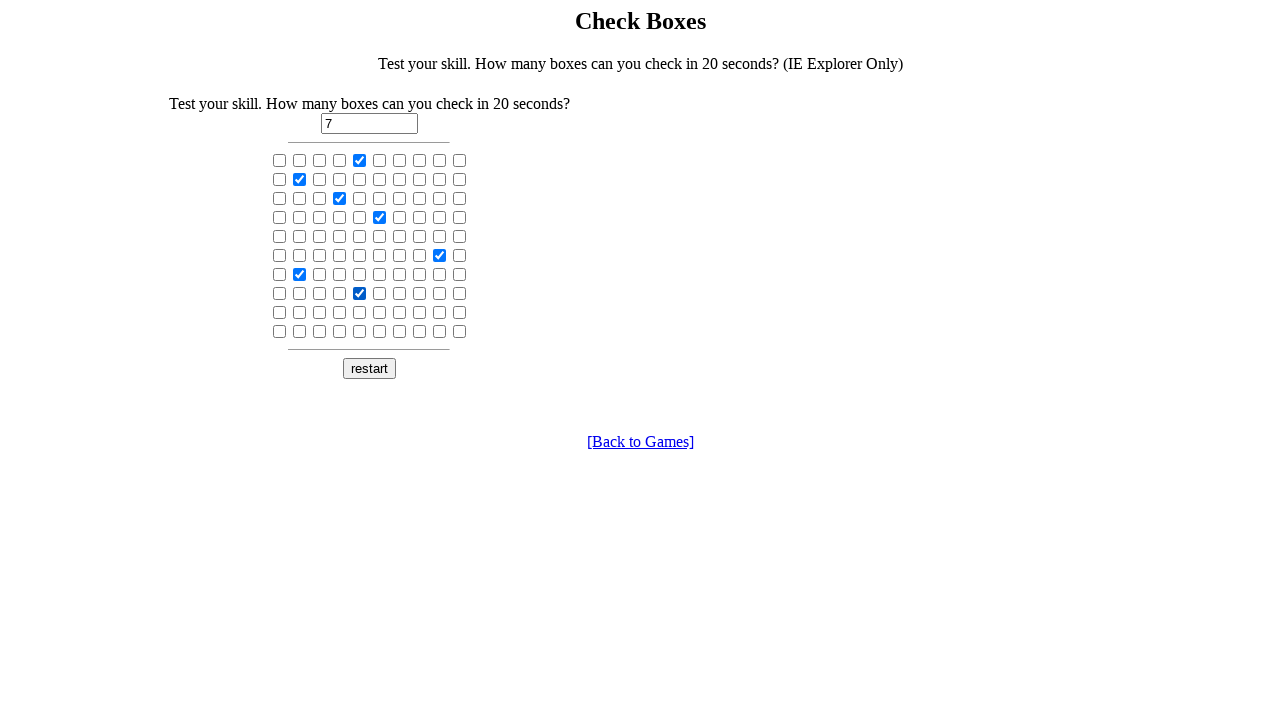

Clicked checkbox at index 83 at (340, 312) on xpath=//input[@type='checkbox'] >> nth=83
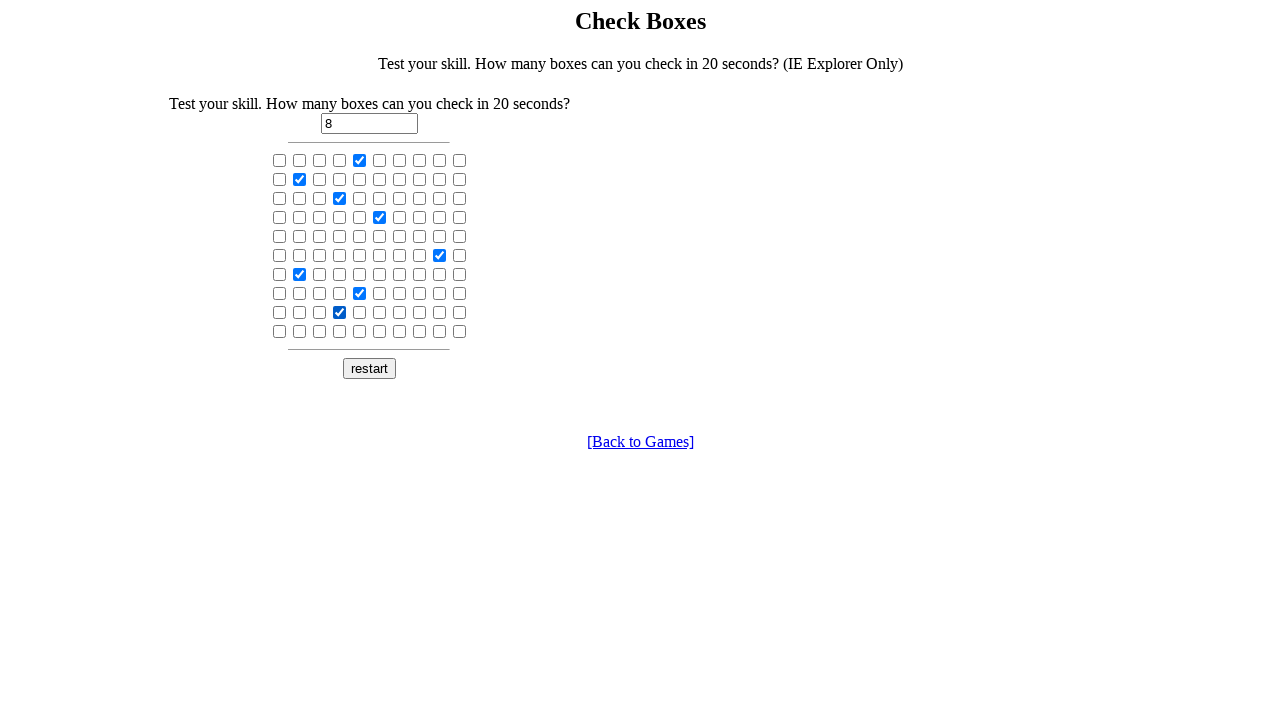

Clicked checkbox at index 89 at (460, 312) on xpath=//input[@type='checkbox'] >> nth=89
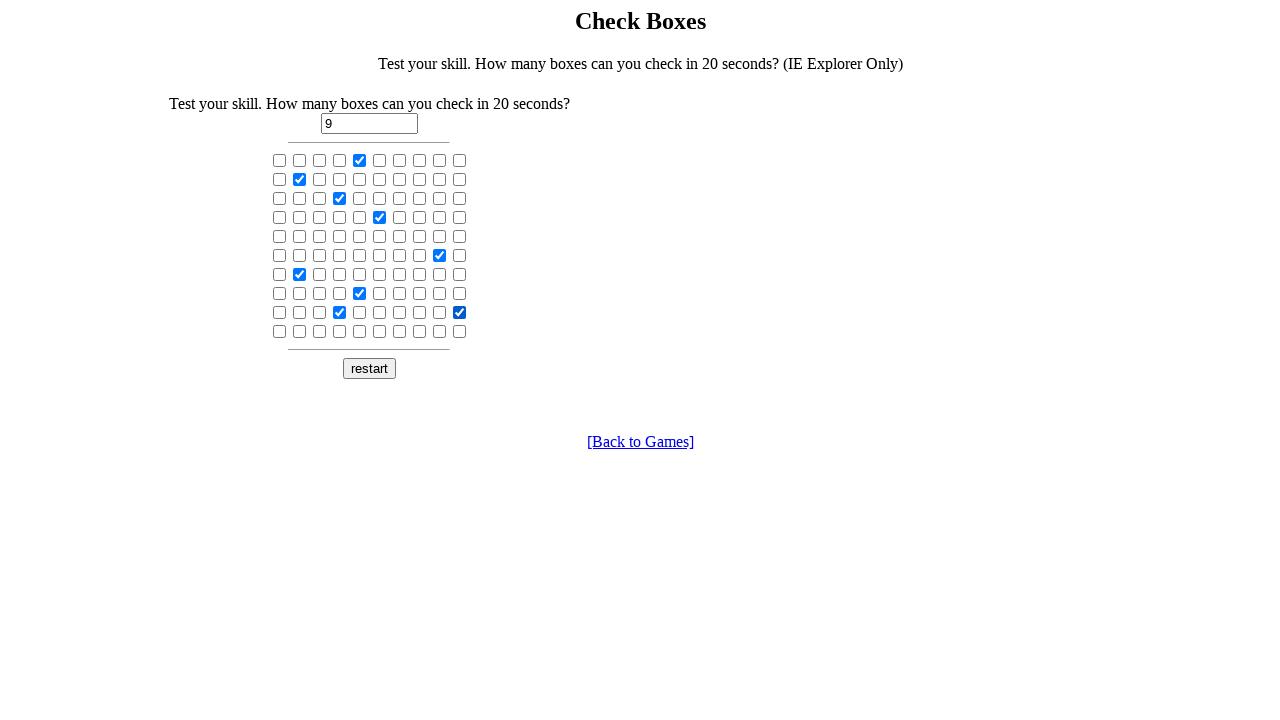

Test completed successfully
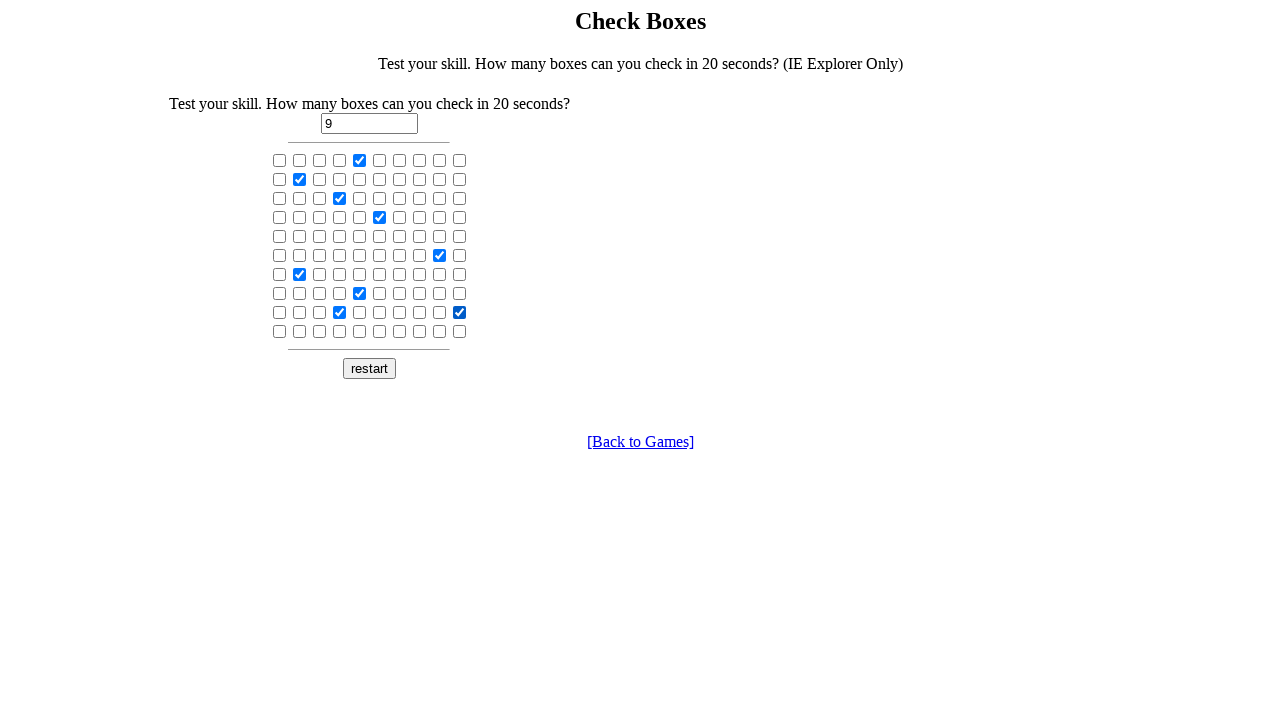

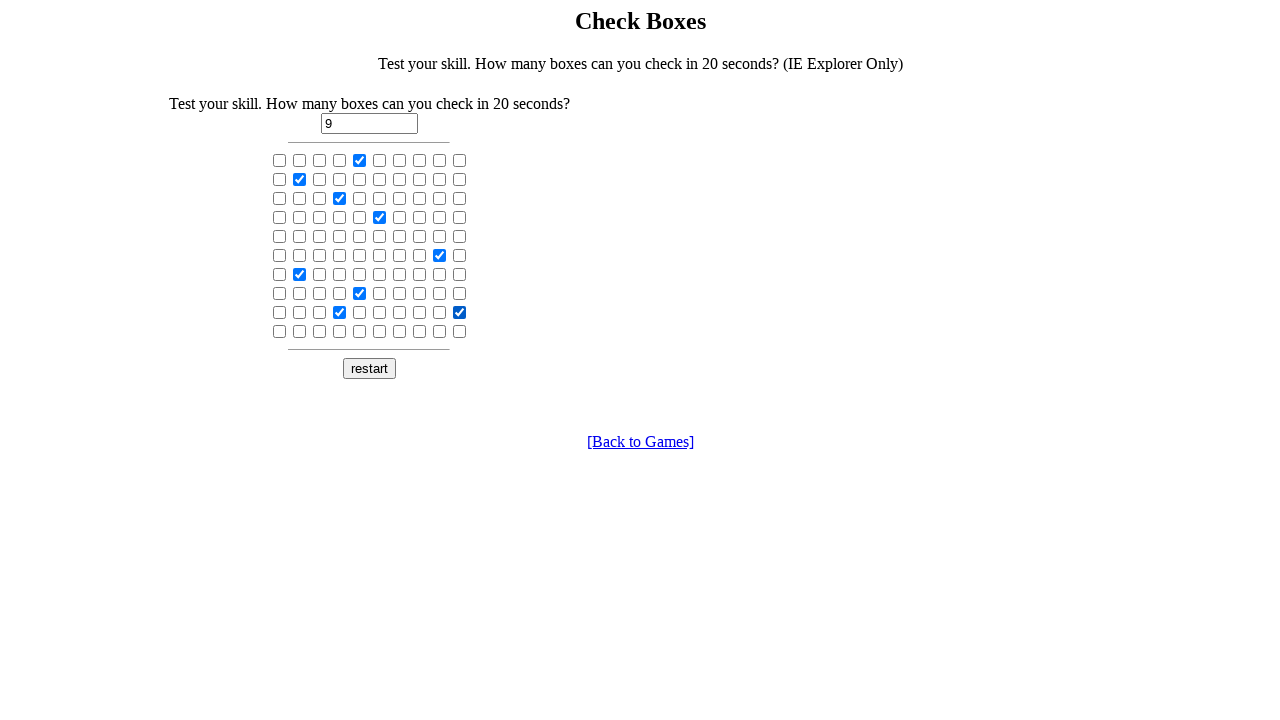